Tests that clicking the Add Element button creates a new Delete button for each click, verifying 3 delete buttons appear after 3 clicks

Starting URL: https://the-internet.herokuapp.com/add_remove_elements/

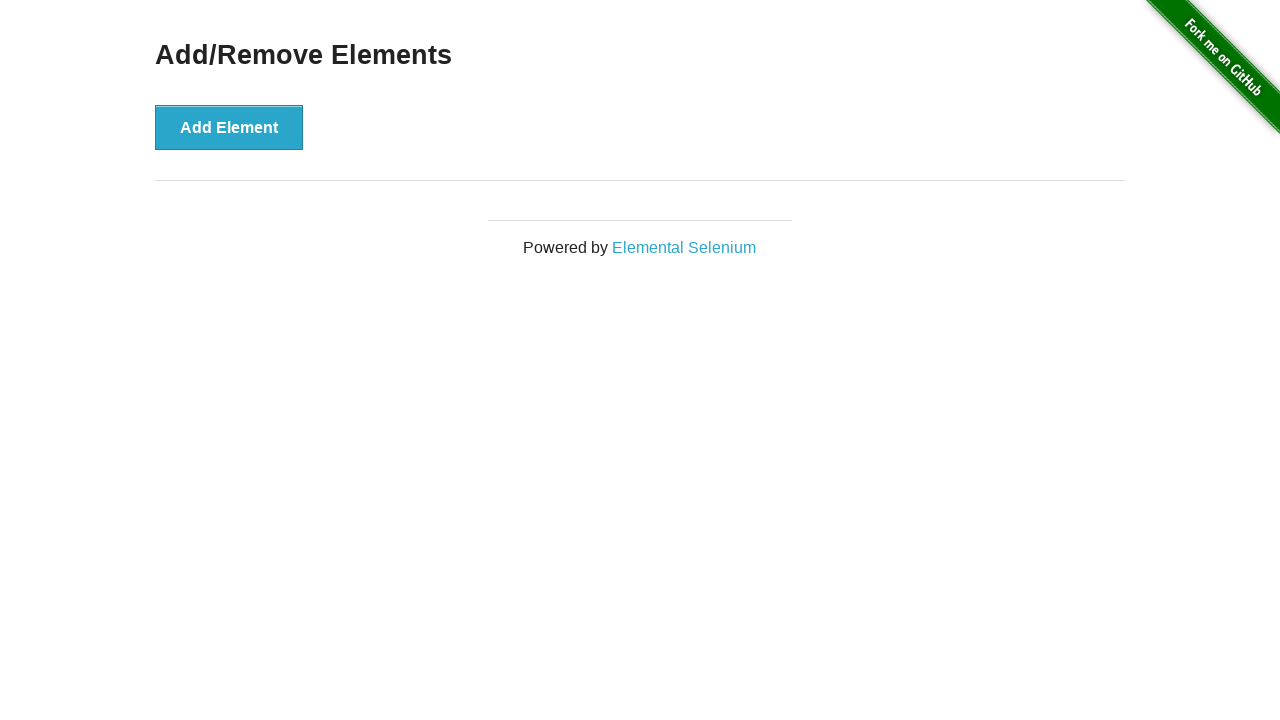

Clicked Add Element button (first click) at (229, 127) on button:has-text('Add Element')
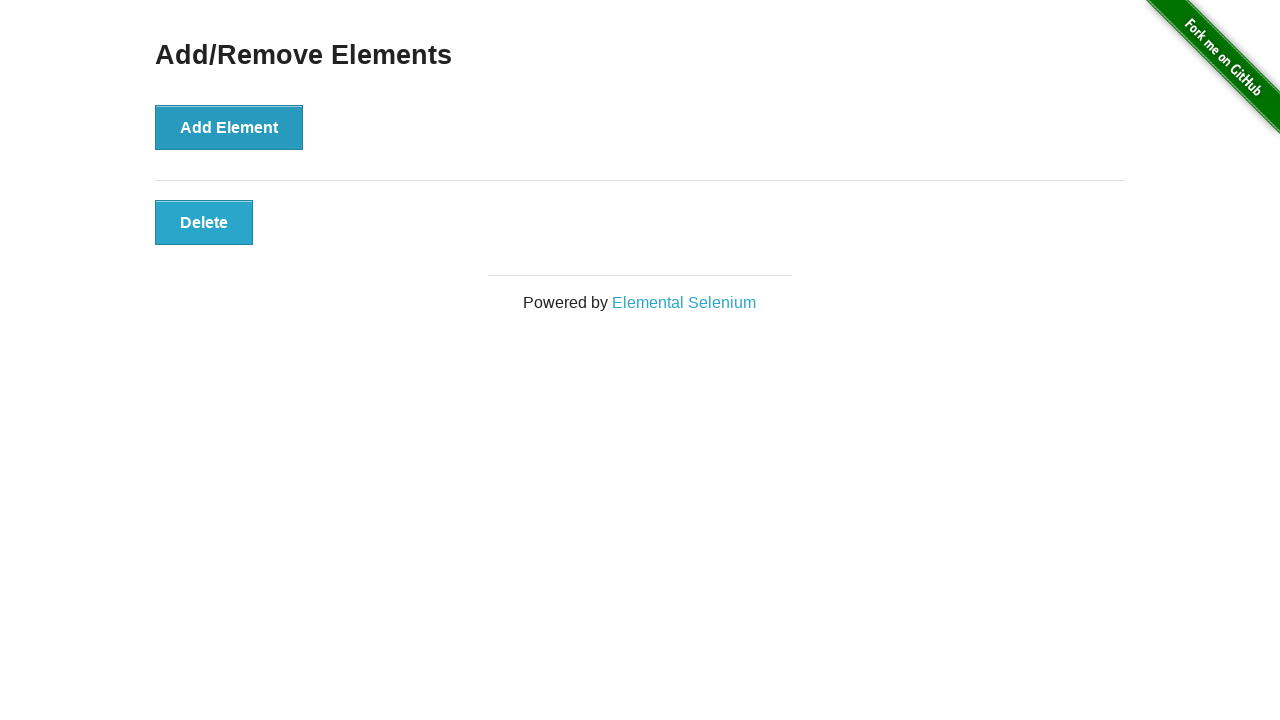

Clicked Add Element button (second click) at (229, 127) on button:has-text('Add Element')
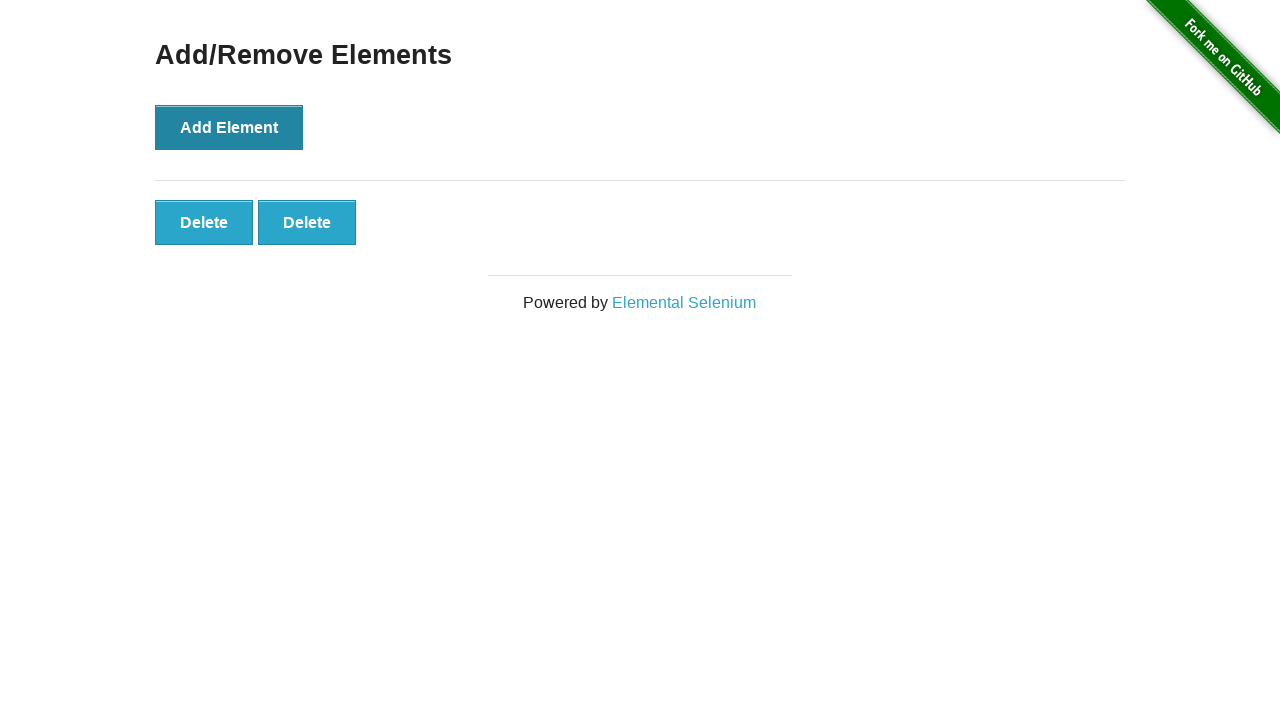

Clicked Add Element button (third click) at (229, 127) on button:has-text('Add Element')
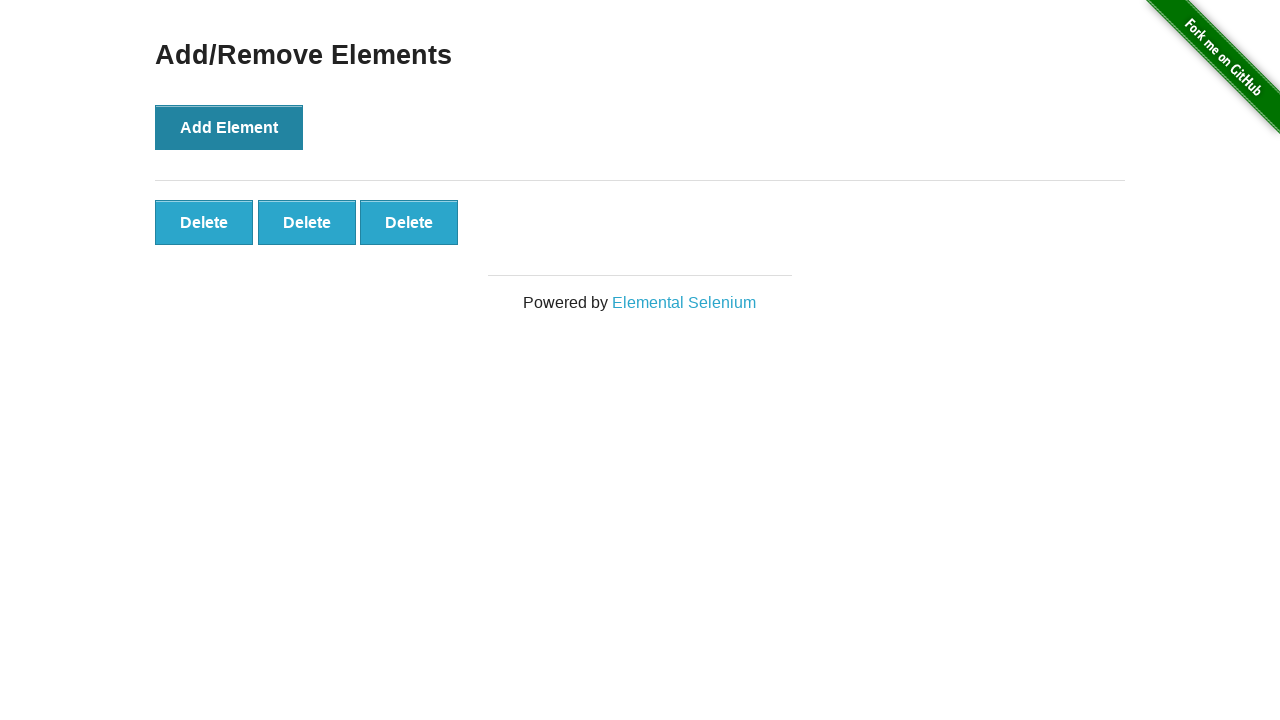

Located all Delete buttons with class 'added-manually'
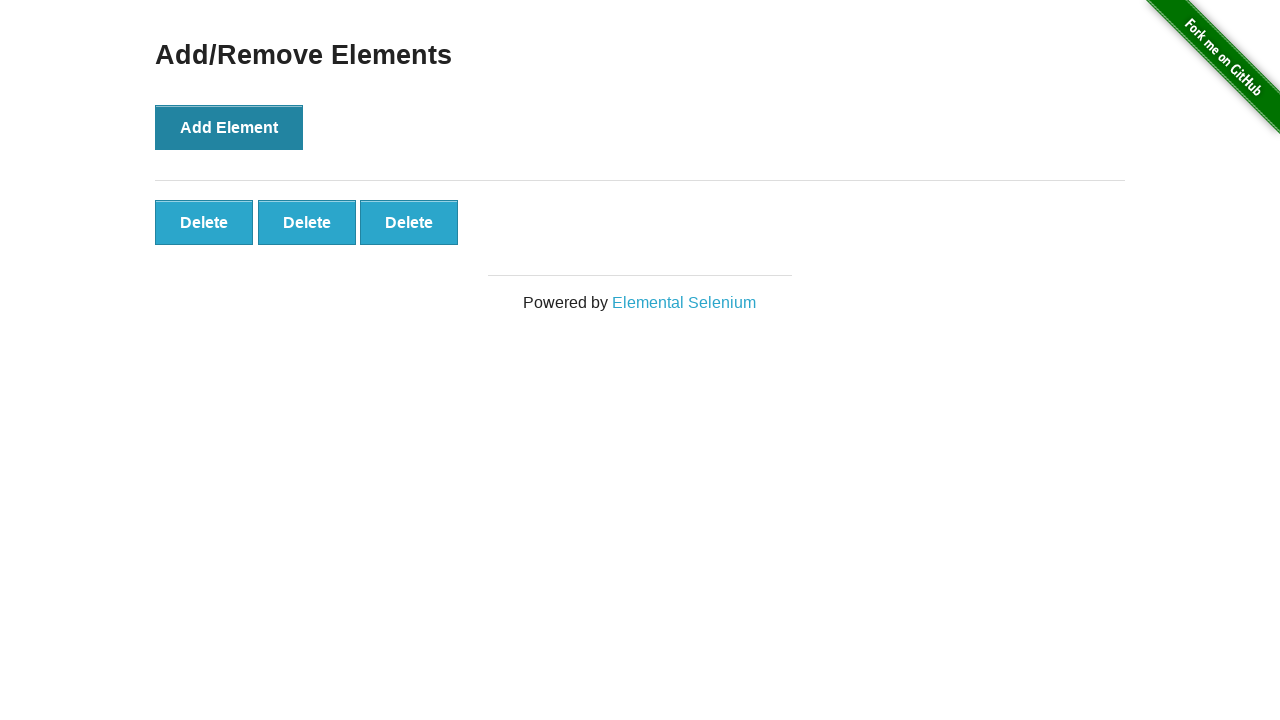

Verified that exactly 3 Delete buttons were created
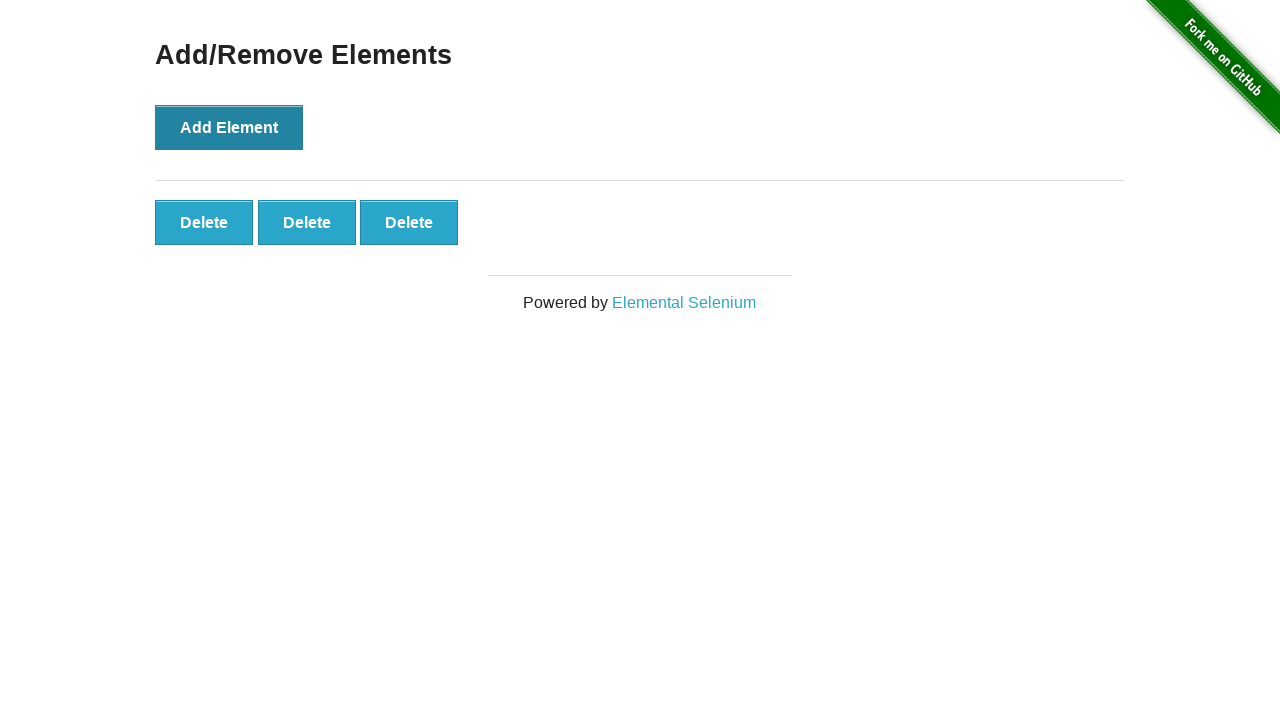

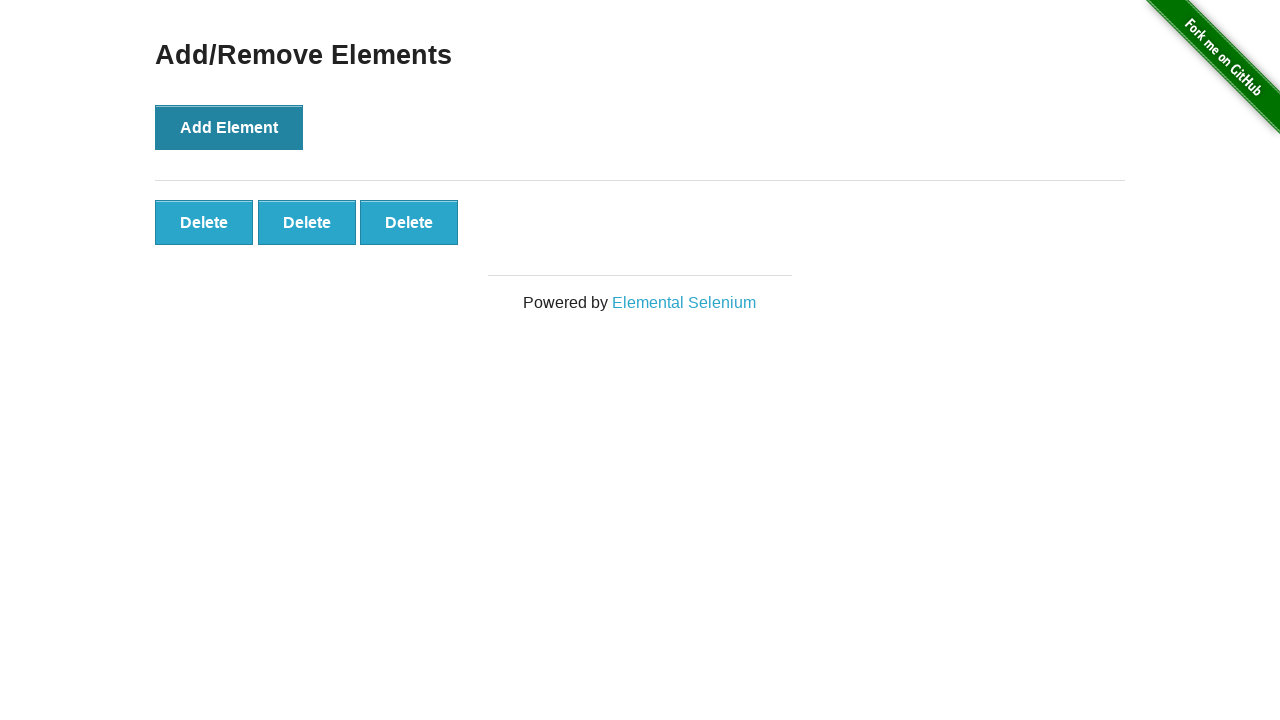